Tests the checkboxradio jQuery UI widget by selecting radio buttons for location, rating, and bed type options.

Starting URL: https://jqueryui.com/checkboxradio/

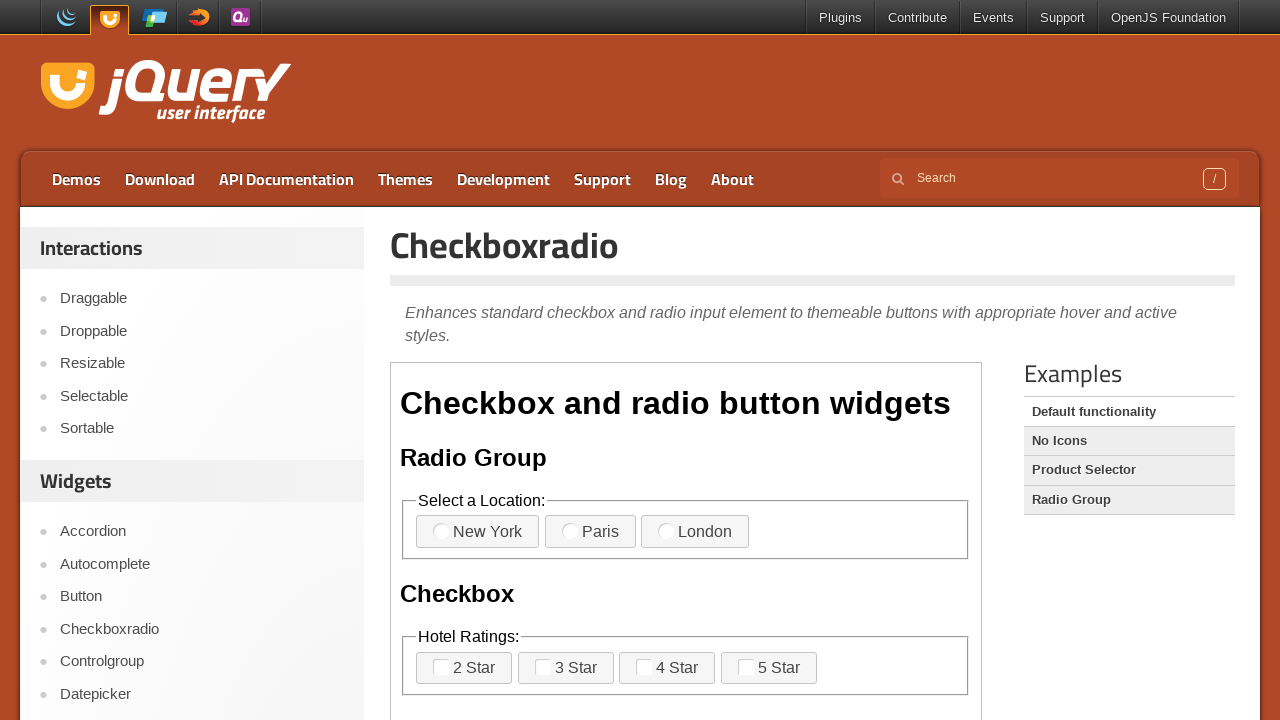

Scrolled down 300 pixels to view the demo
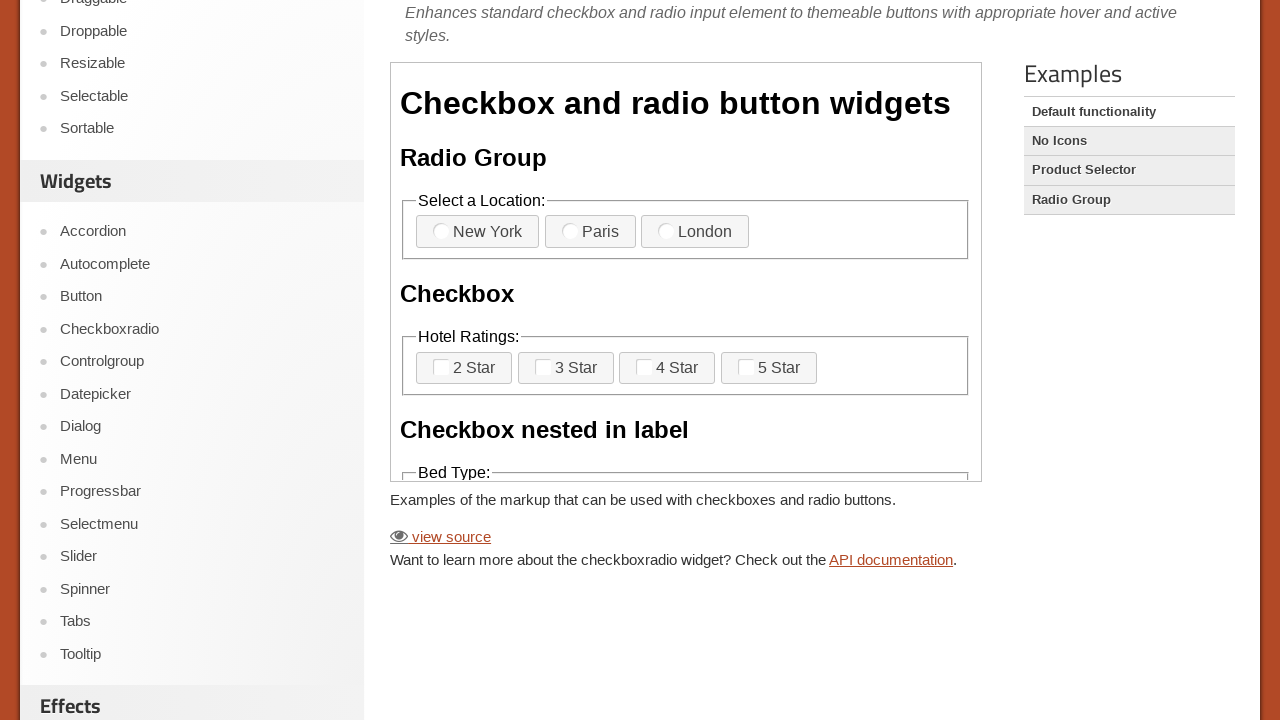

Located the demo iframe
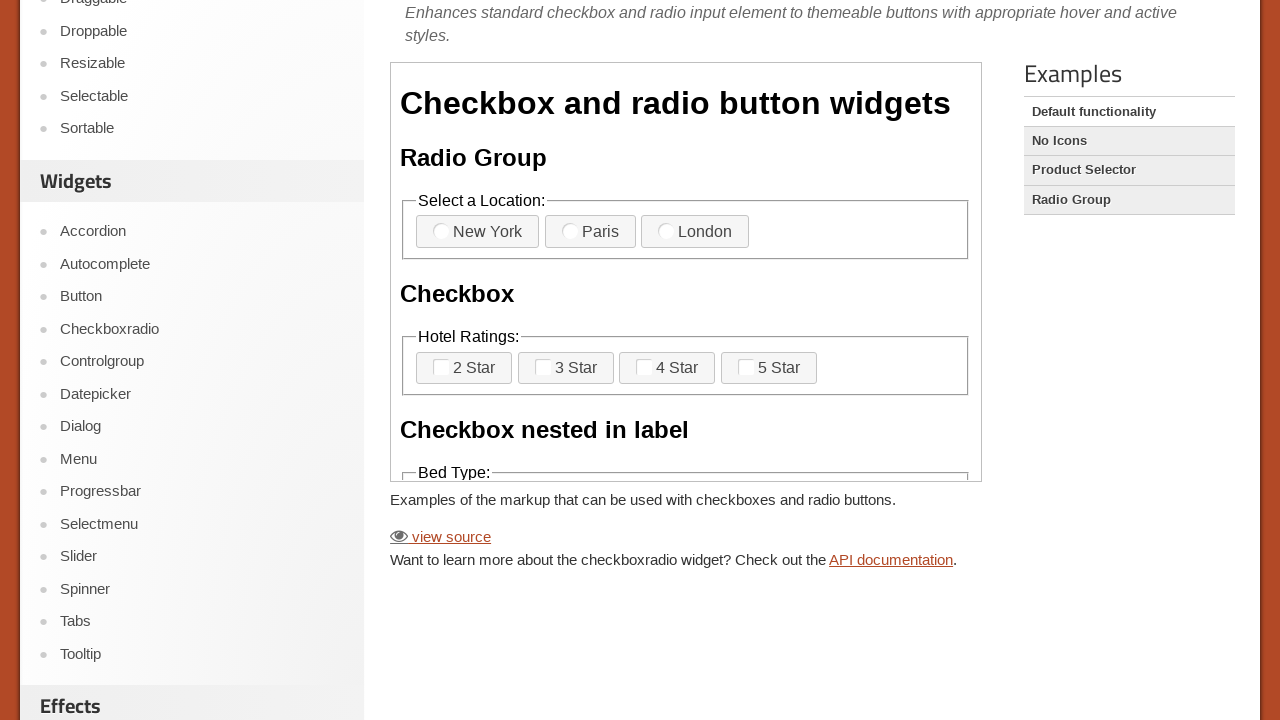

Located the New York radio button
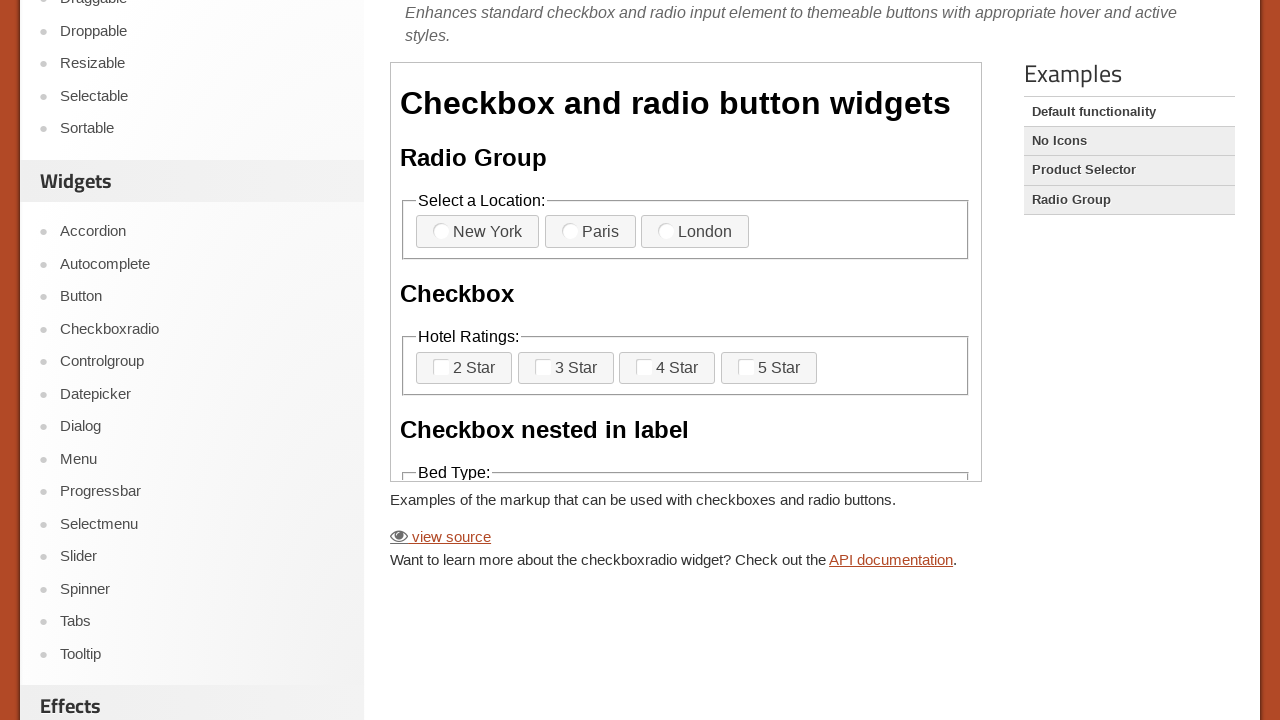

Waited for New York radio button to be ready
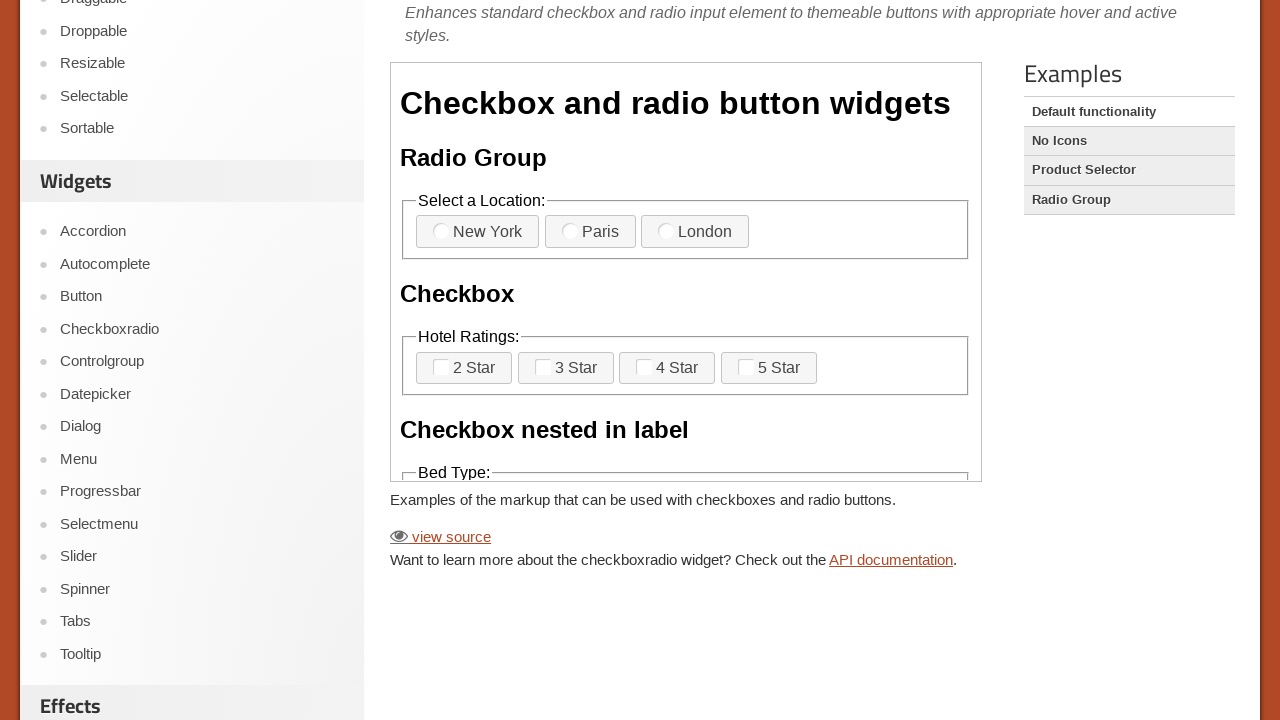

Selected New York radio button for location at (478, 232) on iframe >> nth=0 >> internal:control=enter-frame >> fieldset >> nth=0 >> label >>
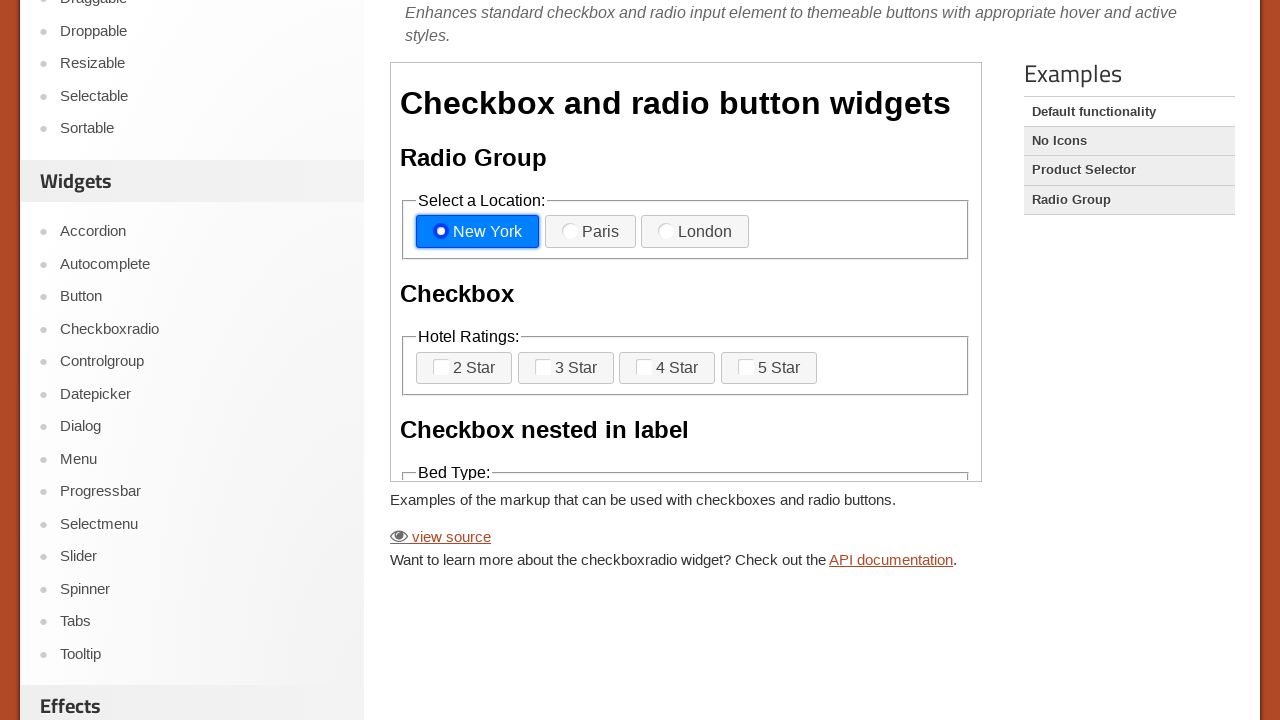

Located the rating radio button
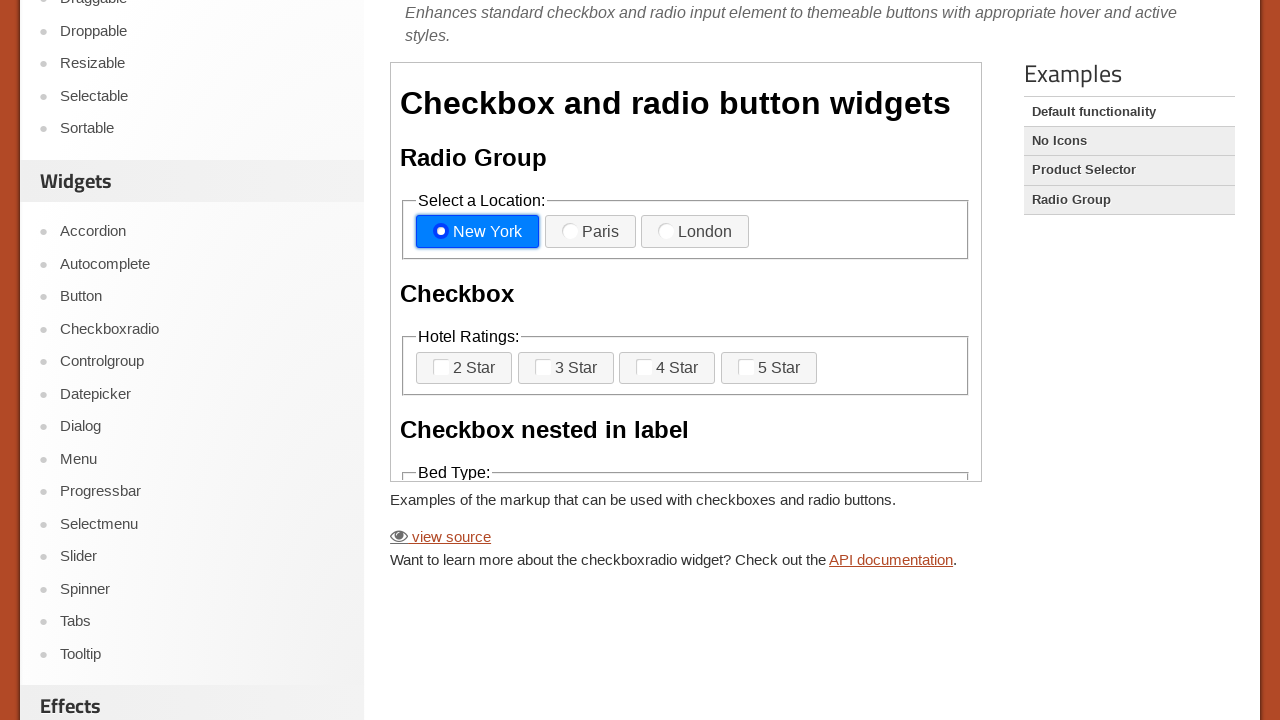

Waited for rating radio button to be ready
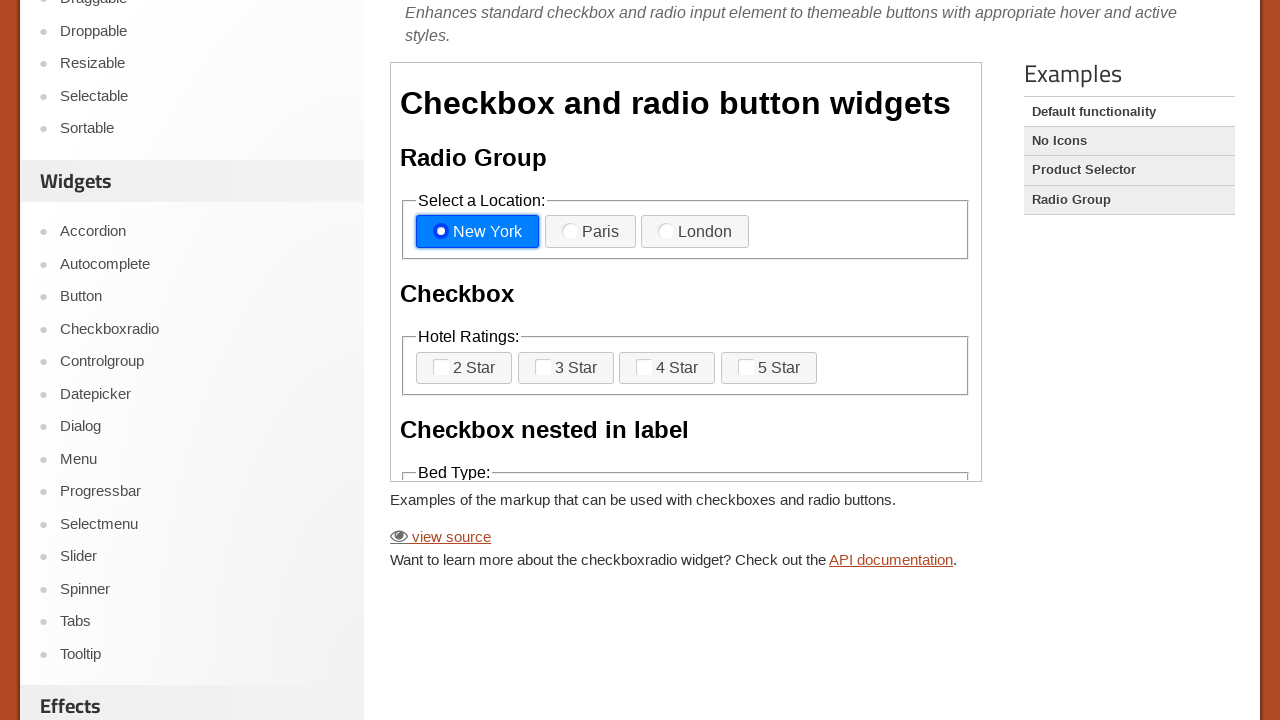

Selected a rating option at (566, 368) on iframe >> nth=0 >> internal:control=enter-frame >> fieldset >> nth=1 >> label >>
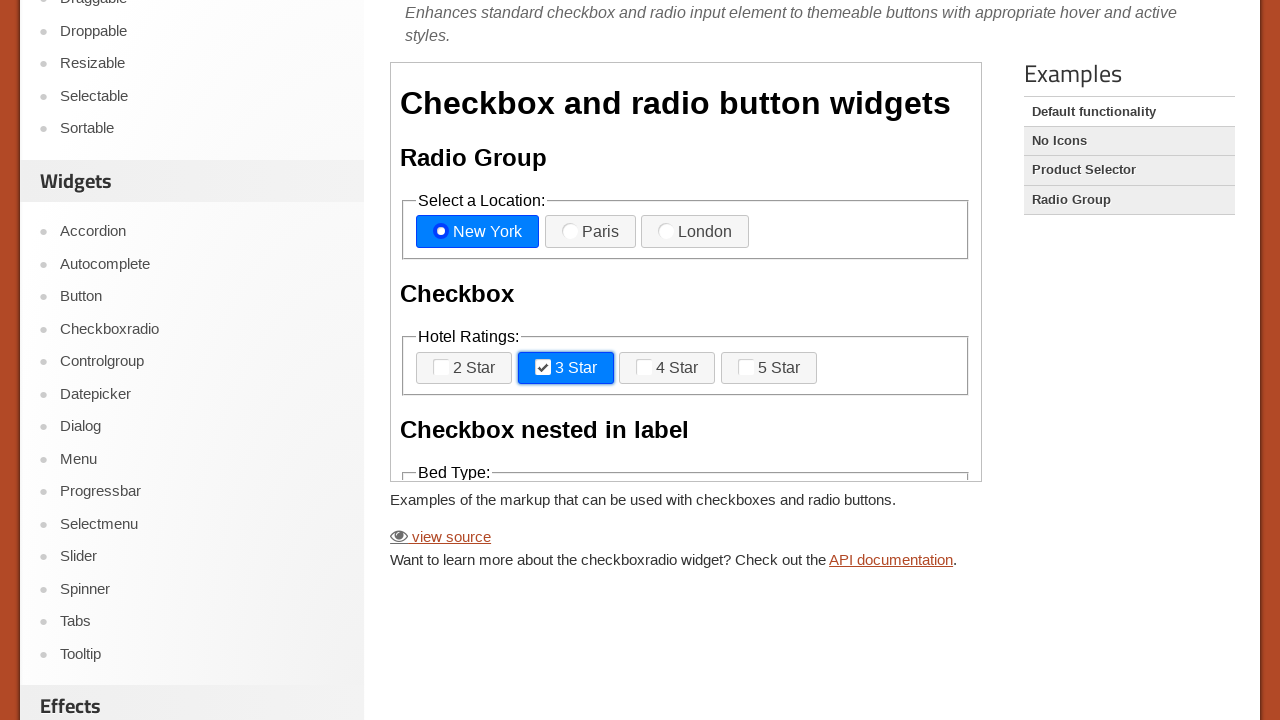

Located the bed type radio button
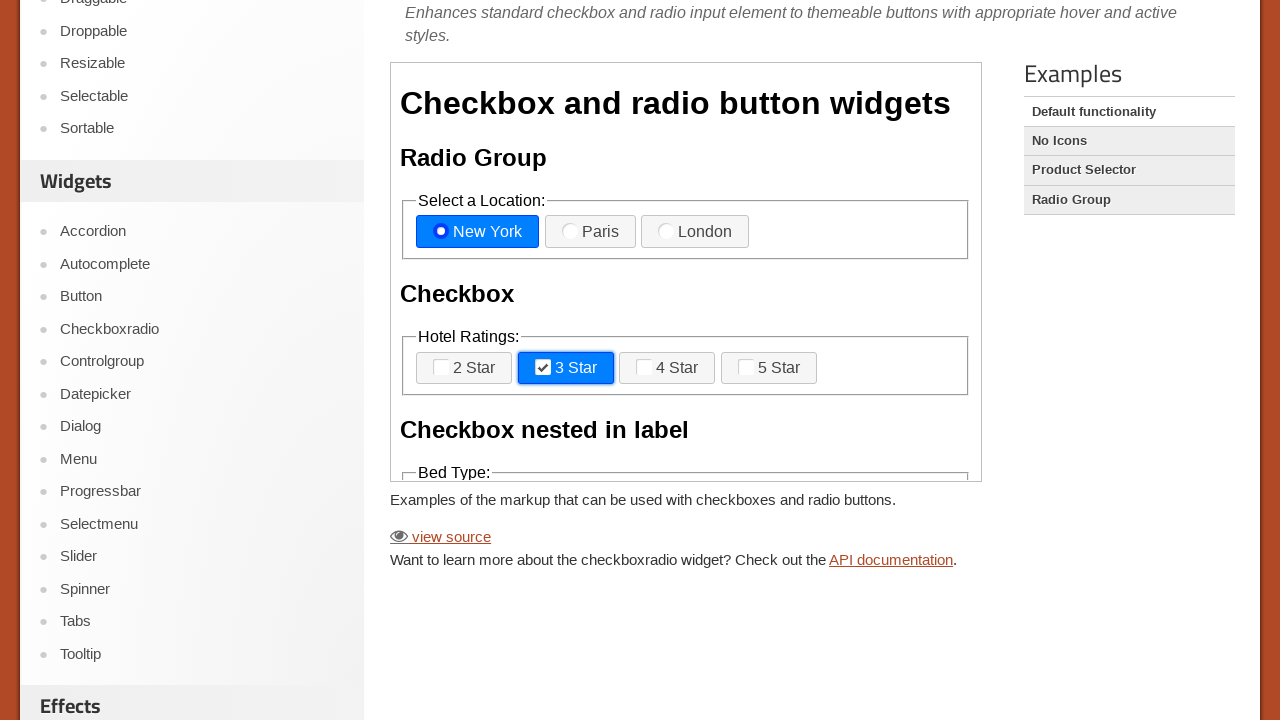

Waited for bed type radio button to be ready
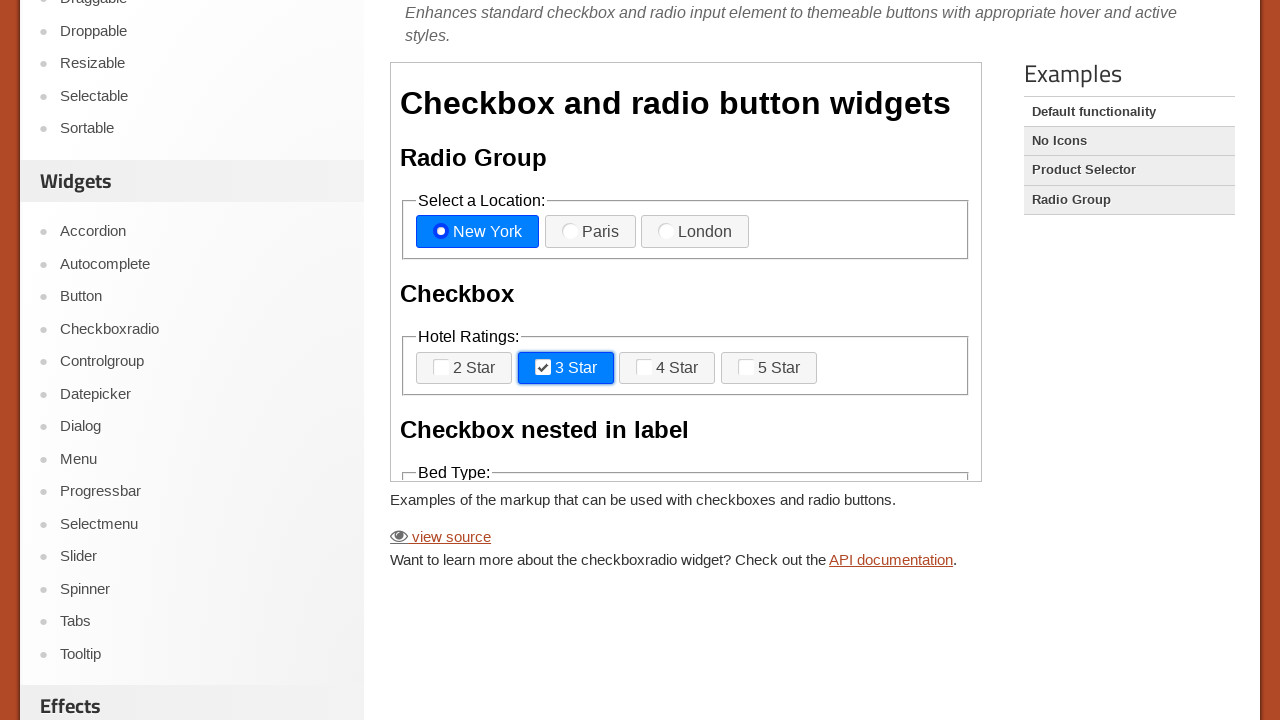

Selected a bed type option at (719, 444) on iframe >> nth=0 >> internal:control=enter-frame >> fieldset >> nth=2 >> label >>
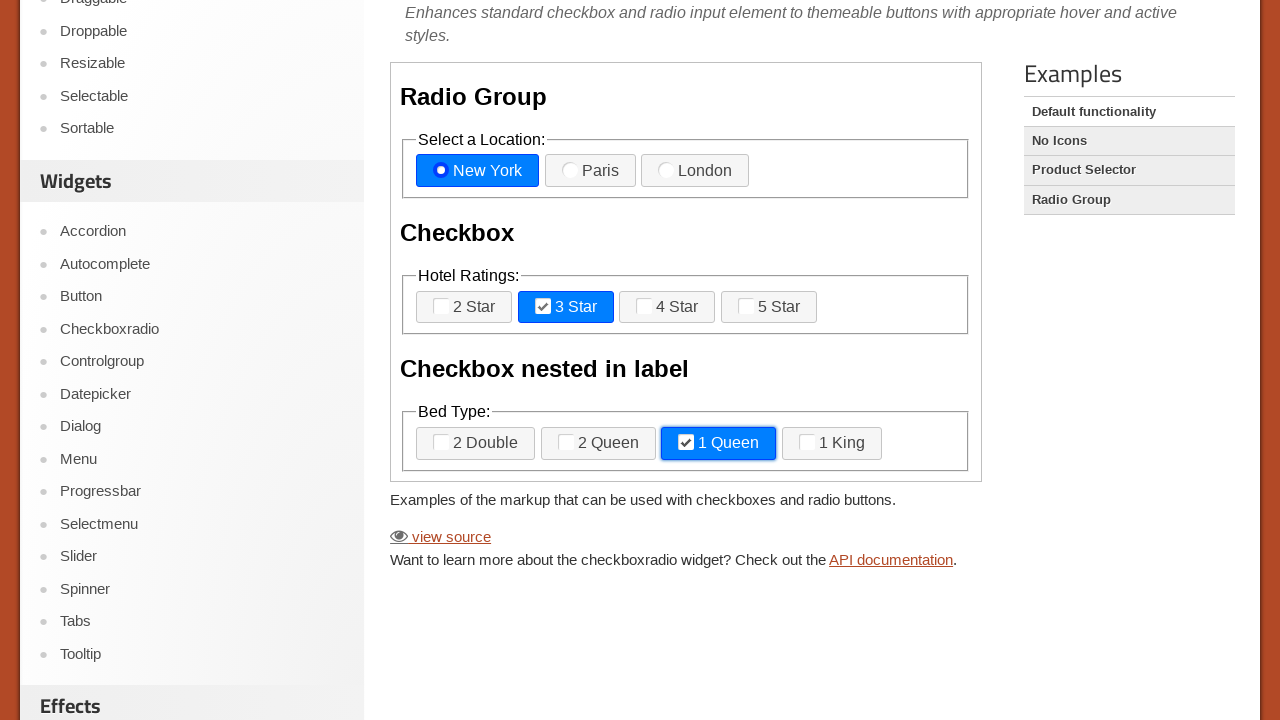

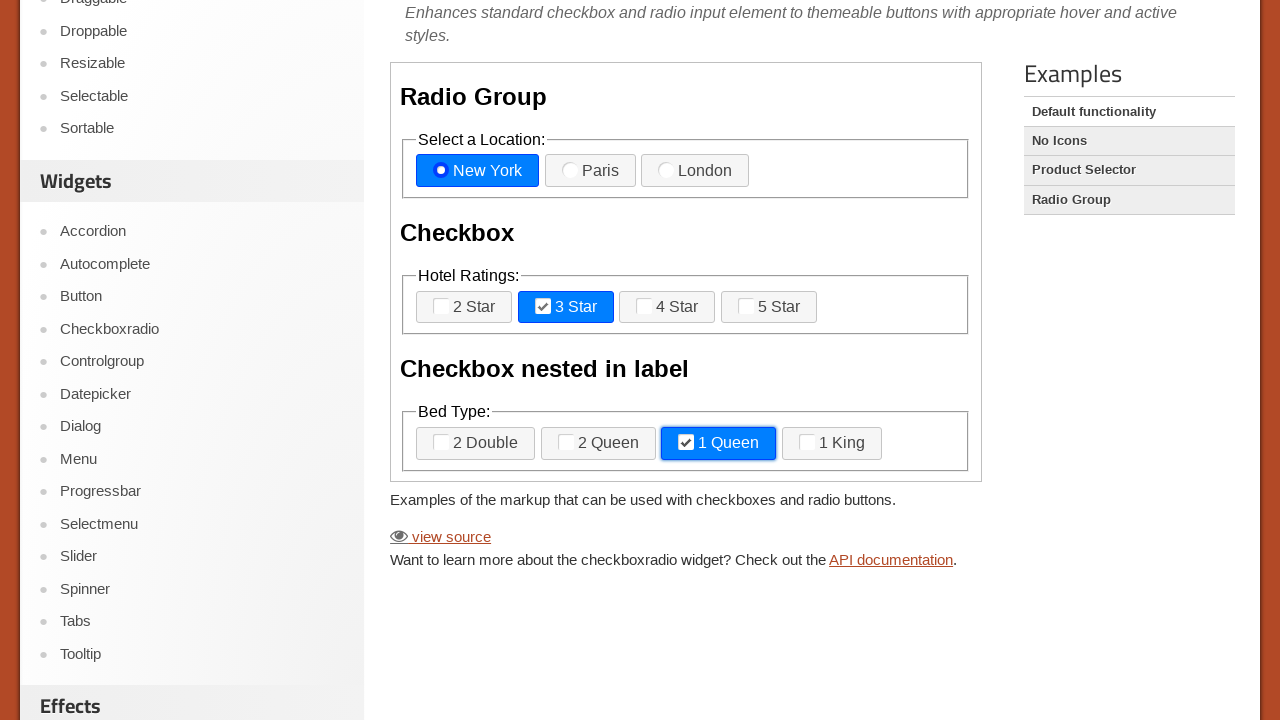